Tests a slow calculator application by setting a 45-second delay, performing the calculation 7+8, and verifying the result displays 15.

Starting URL: https://bonigarcia.dev/selenium-webdriver-java/slow-calculator.html

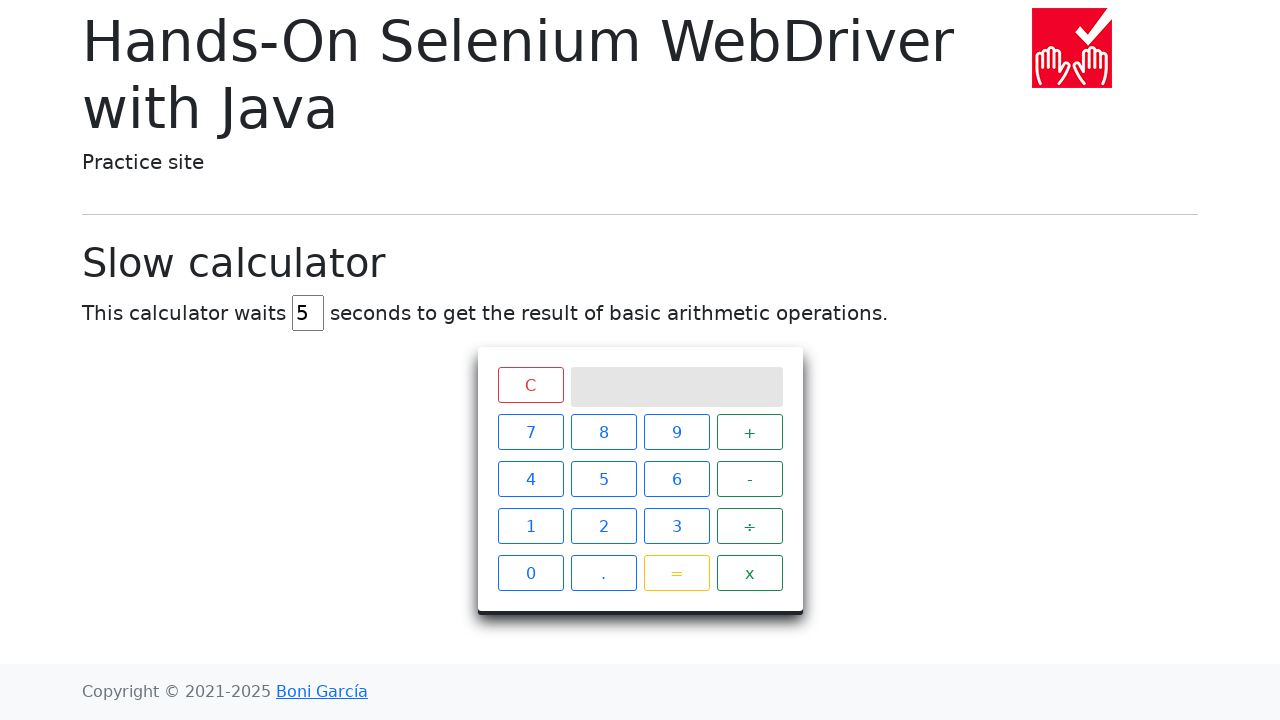

Navigated to slow calculator application
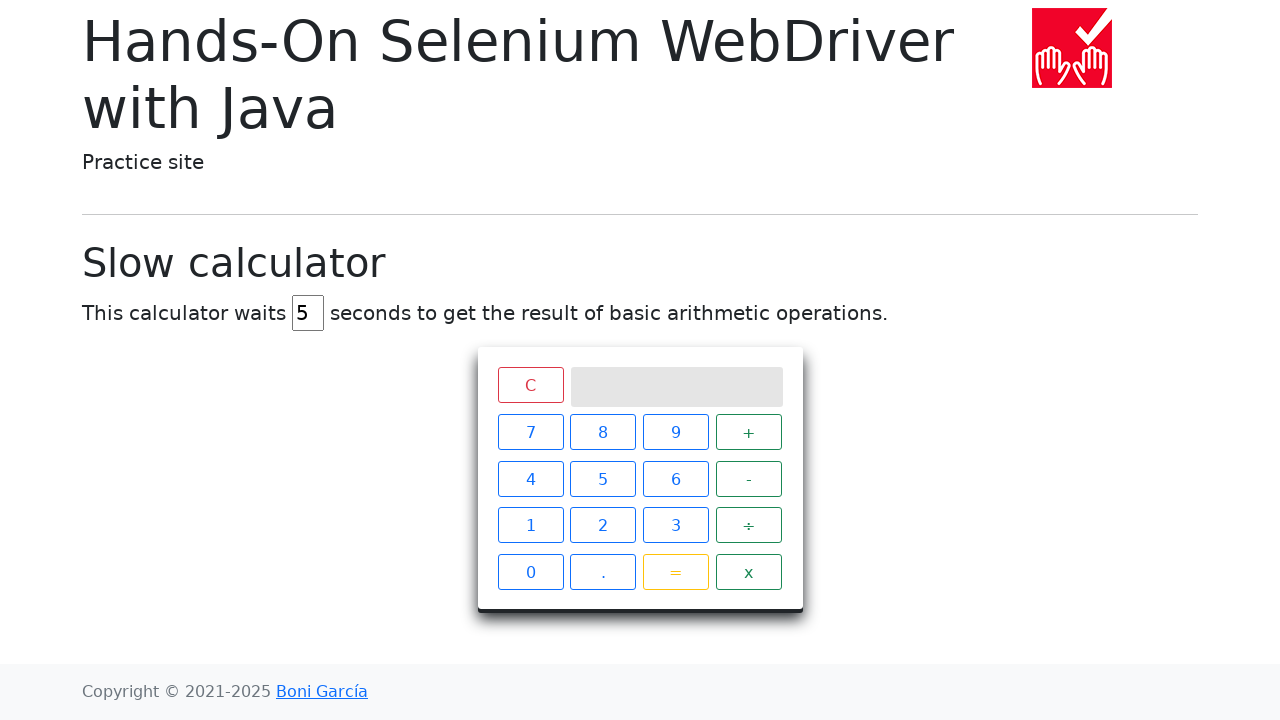

Cleared delay input field on #delay
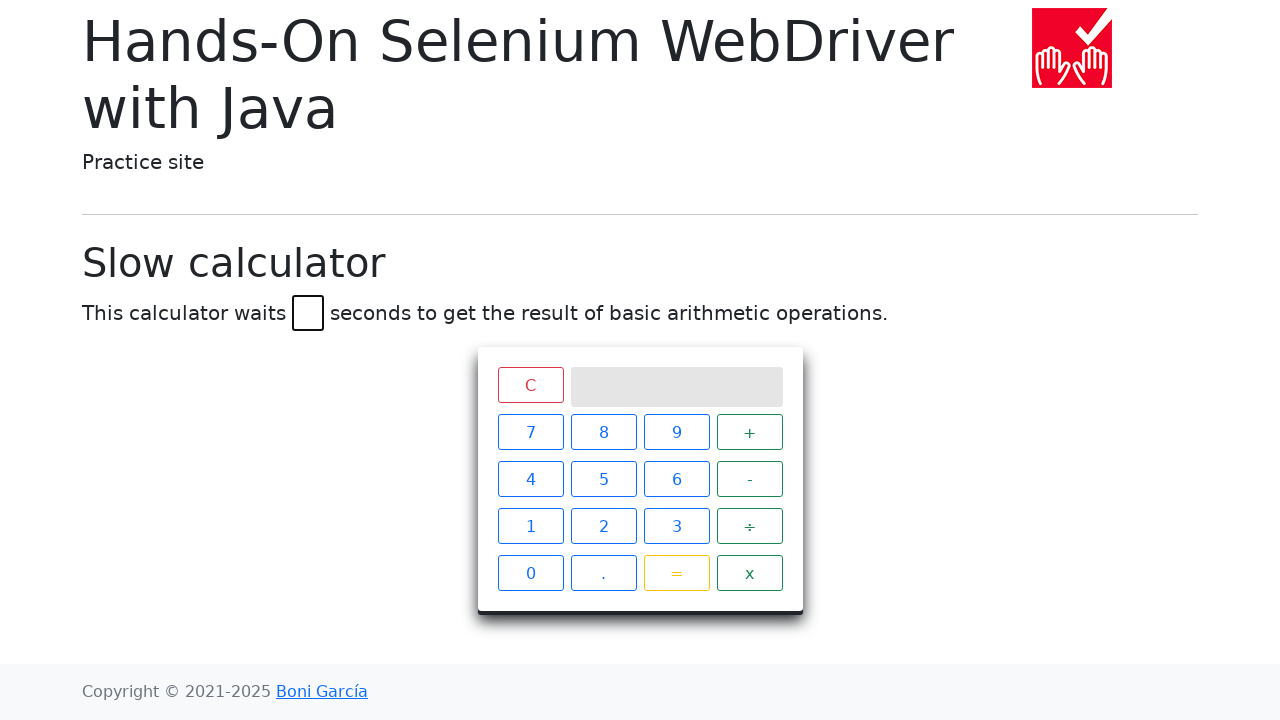

Set calculator delay to 45 seconds on #delay
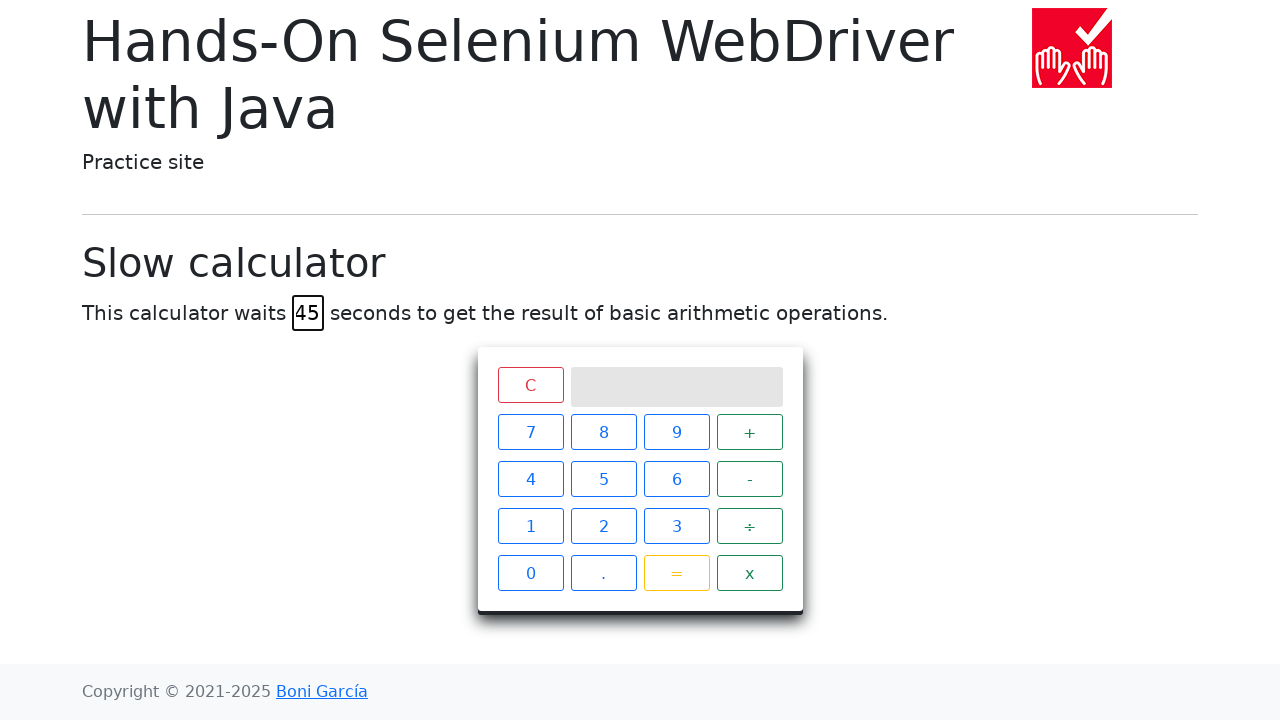

Clicked number 7 at (530, 432) on xpath=//span[text()="7"]
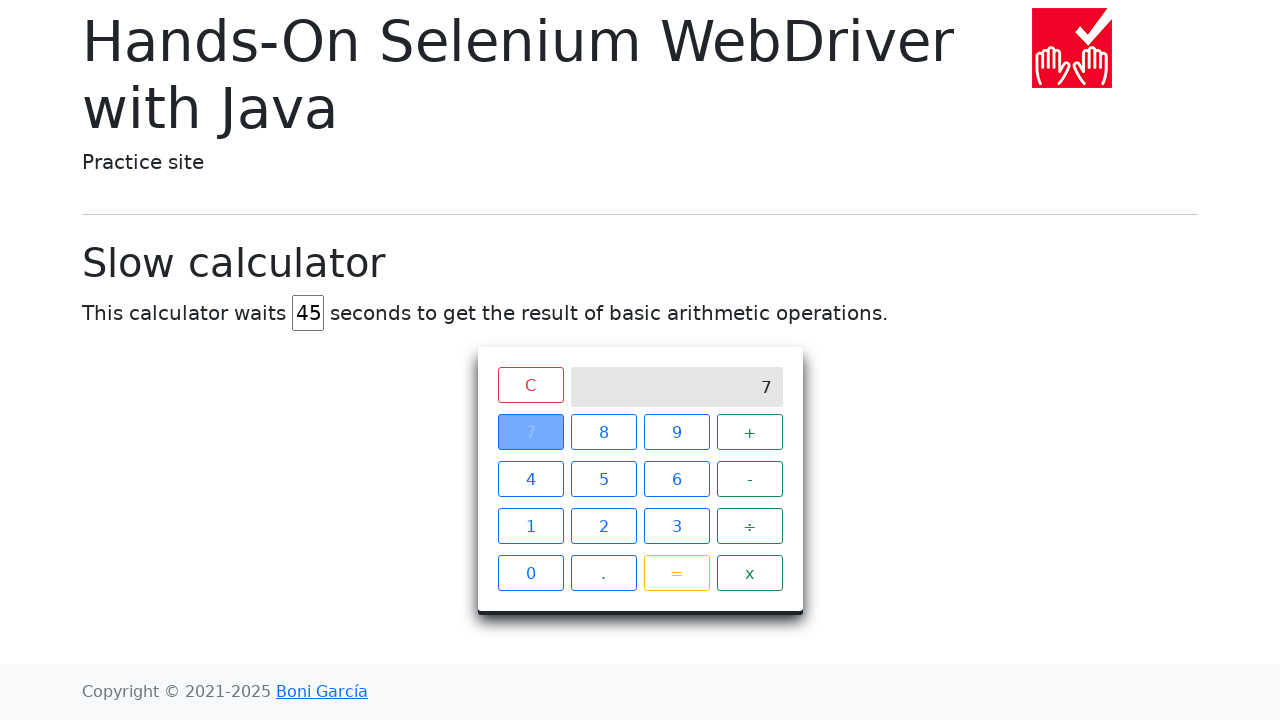

Clicked plus operator at (750, 432) on xpath=//span[text()="+"]
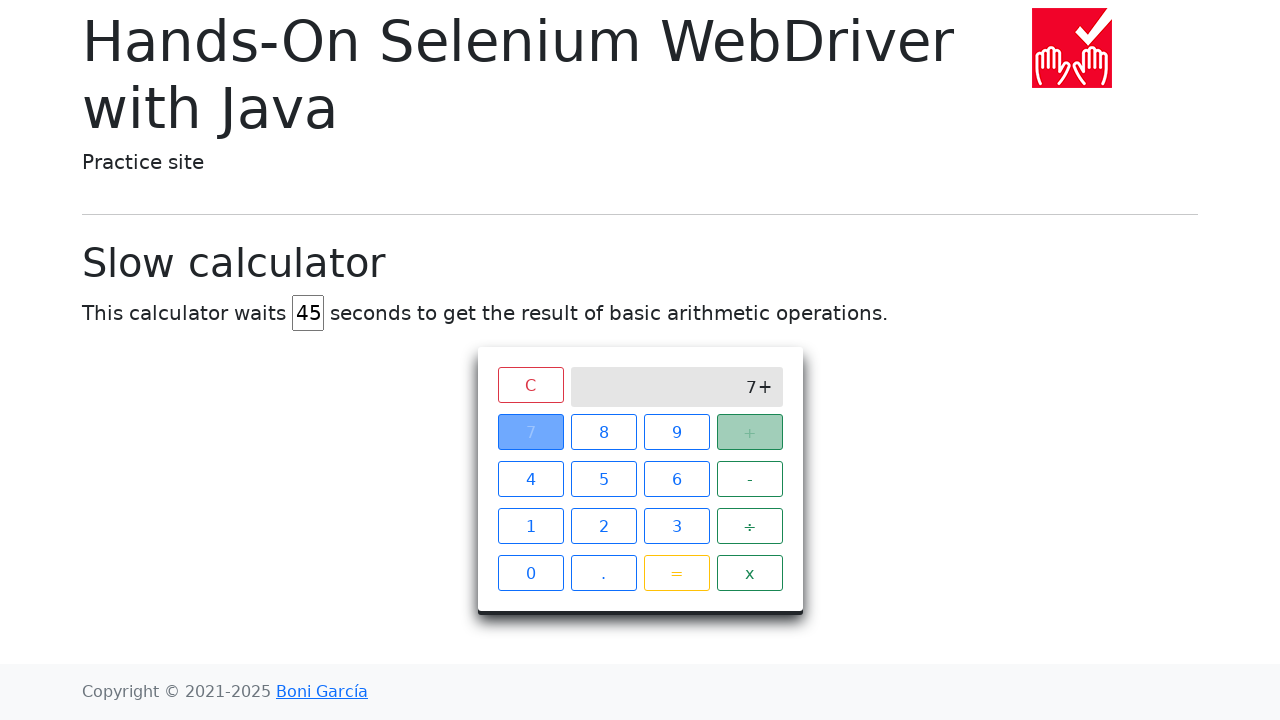

Clicked number 8 at (604, 432) on xpath=//span[text()="8"]
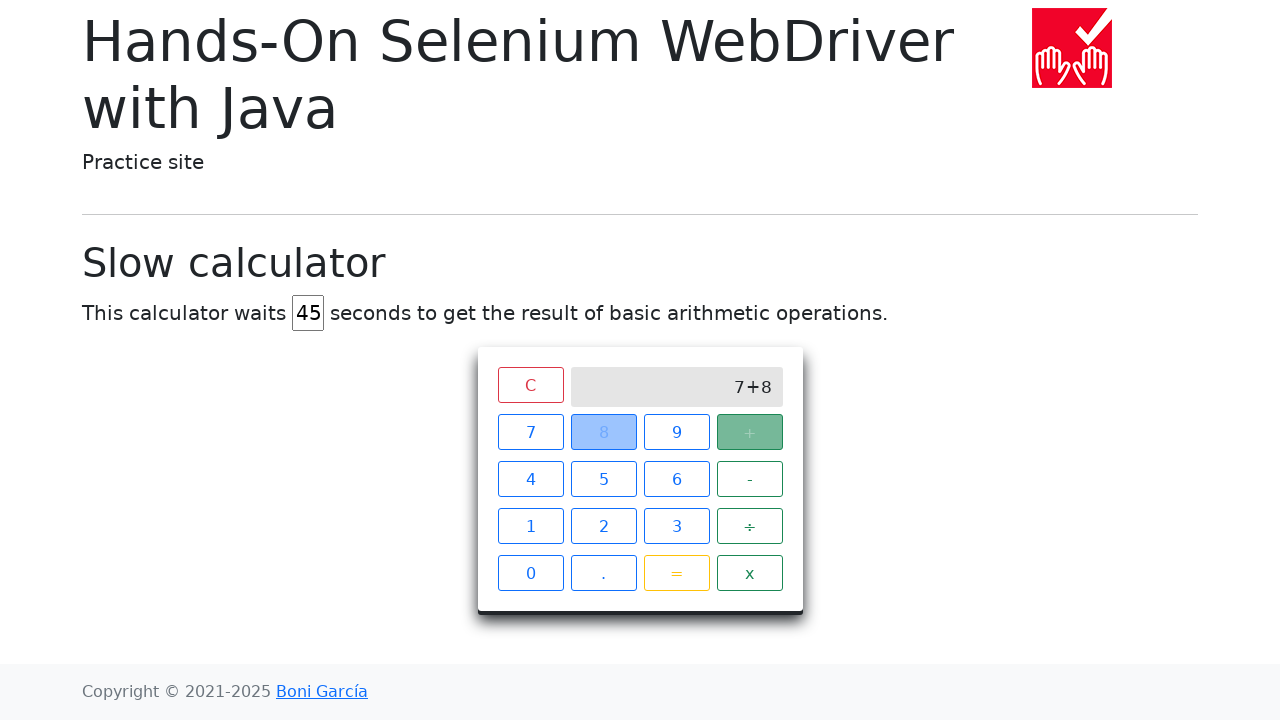

Clicked equals button to execute calculation at (676, 573) on xpath=//span[text()="="]
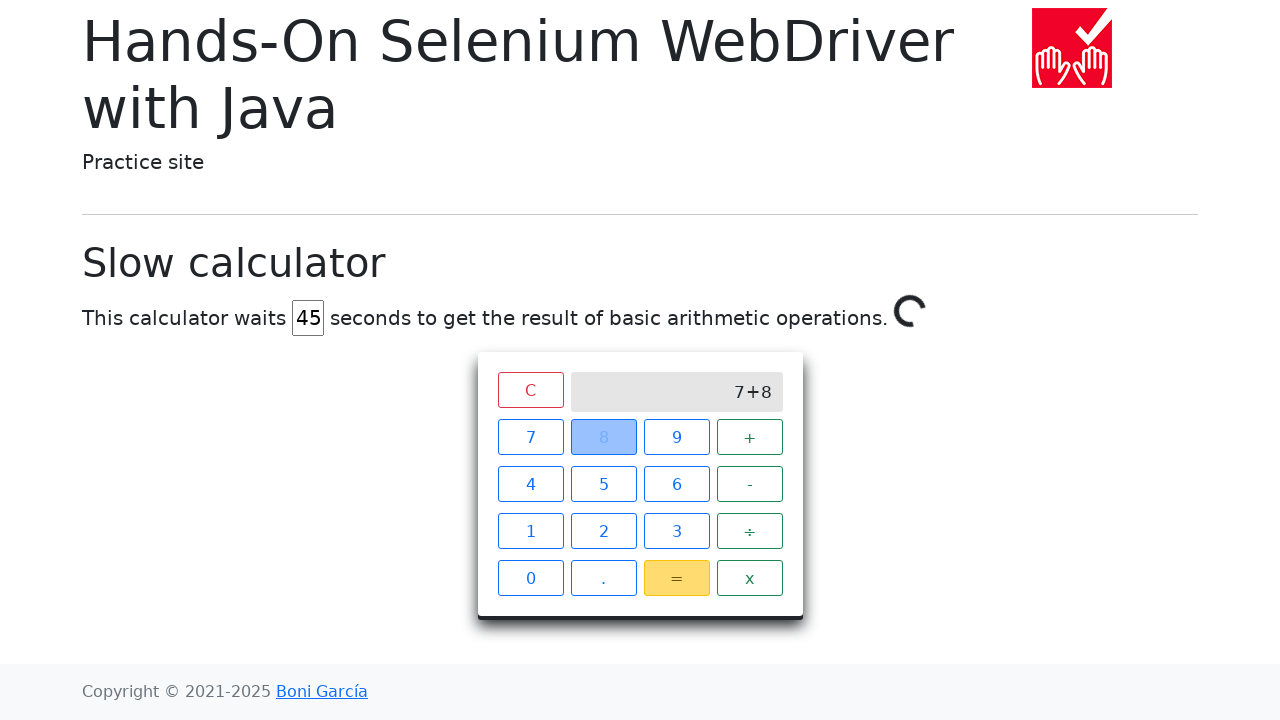

Verified result 15 appeared in calculator display after 45-second delay
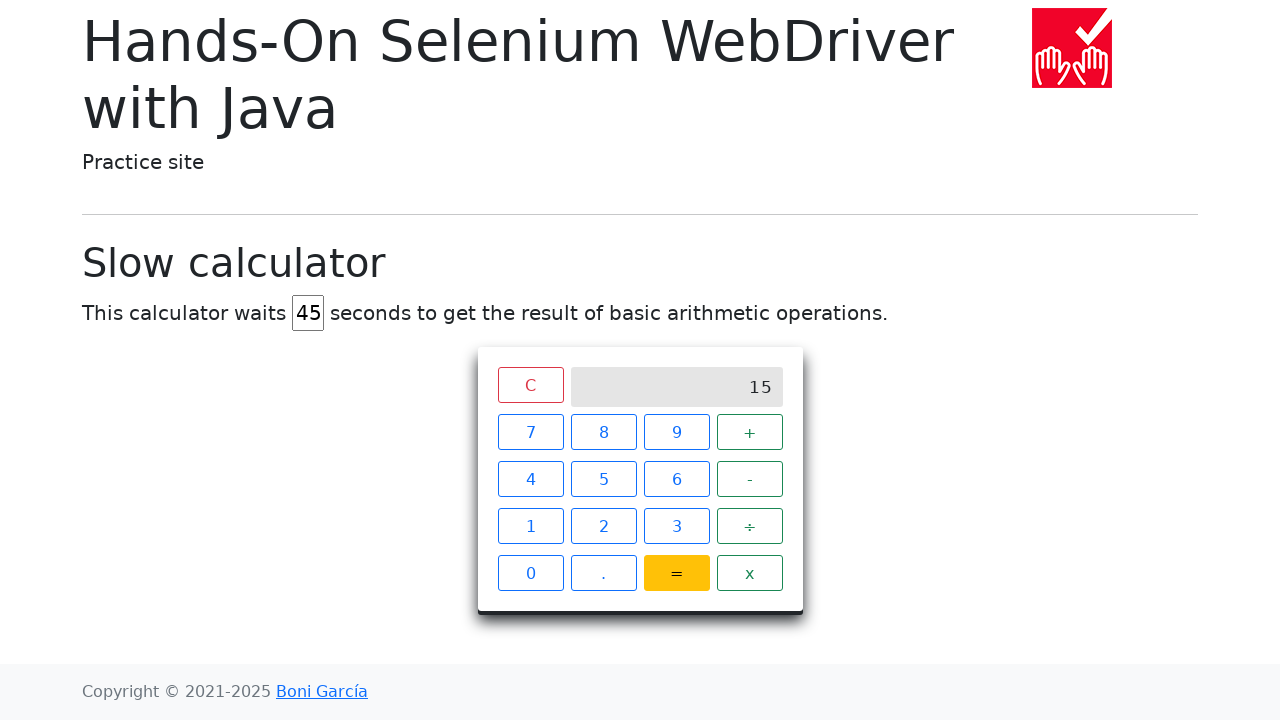

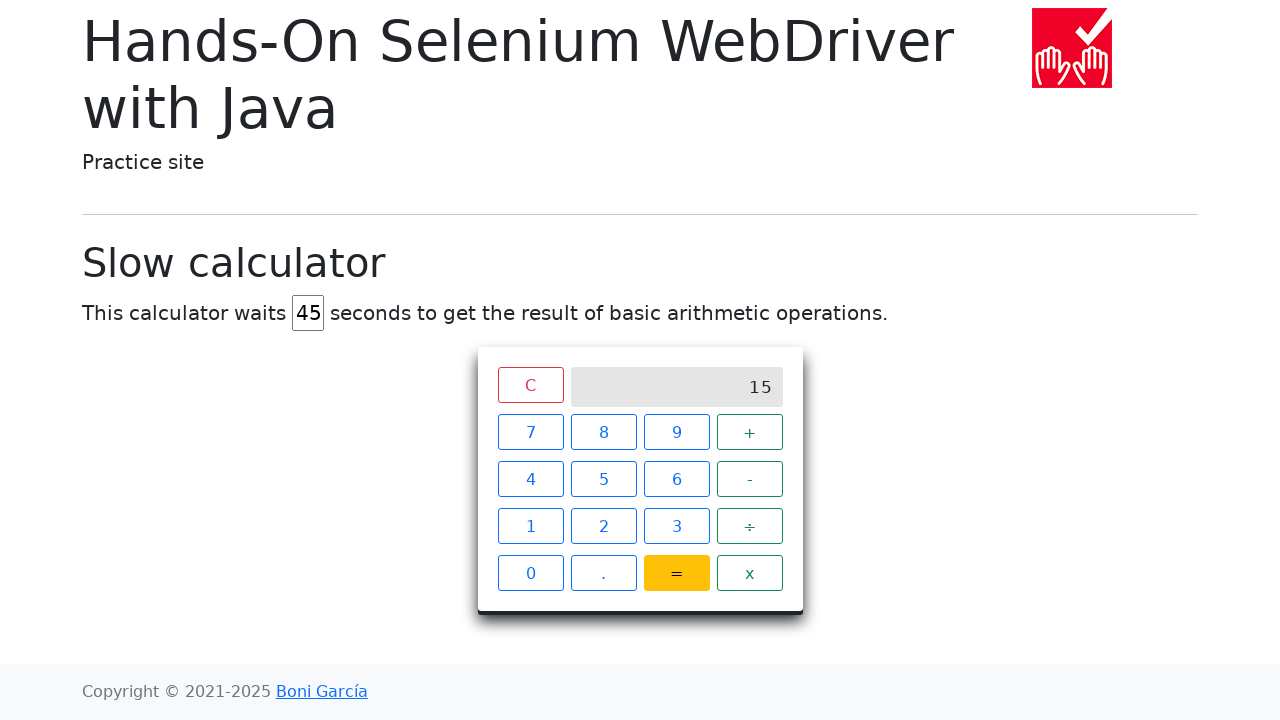